Navigates to a vegetable price table page and locates price information for items containing "Rice"

Starting URL: https://rahulshettyacademy.com/seleniumPractise/#/offers

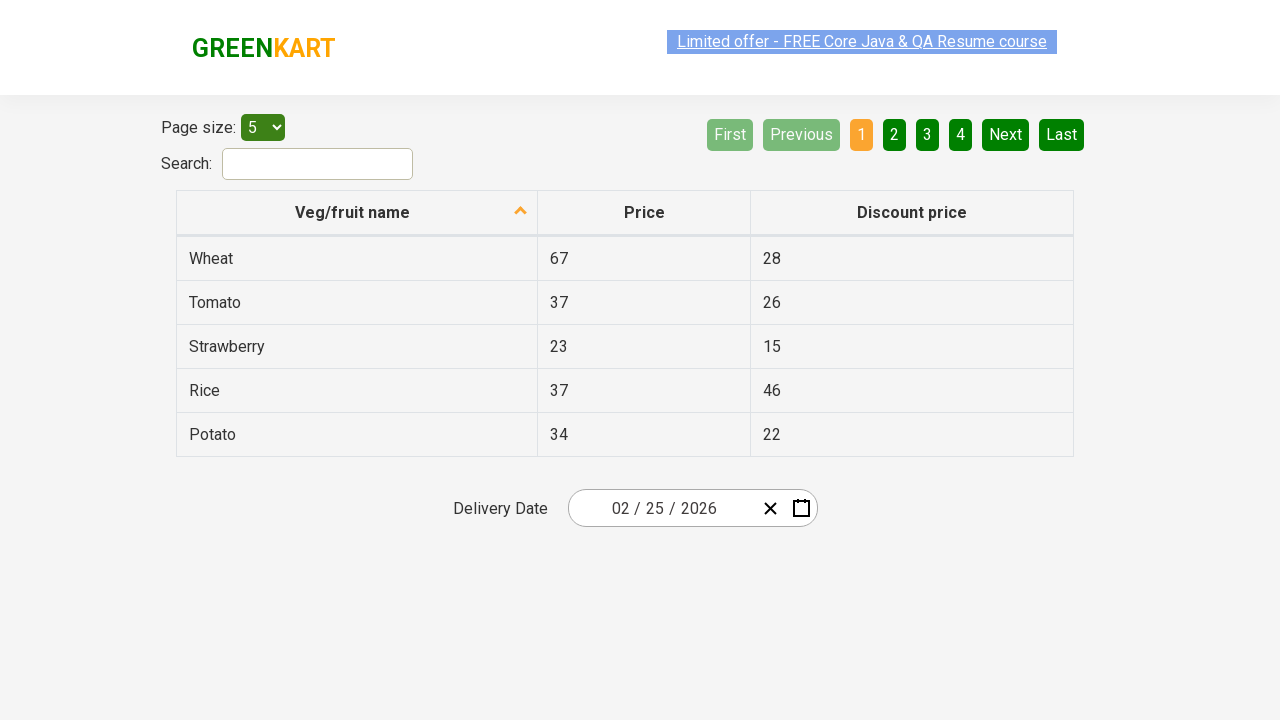

Waited for vegetable price table to load
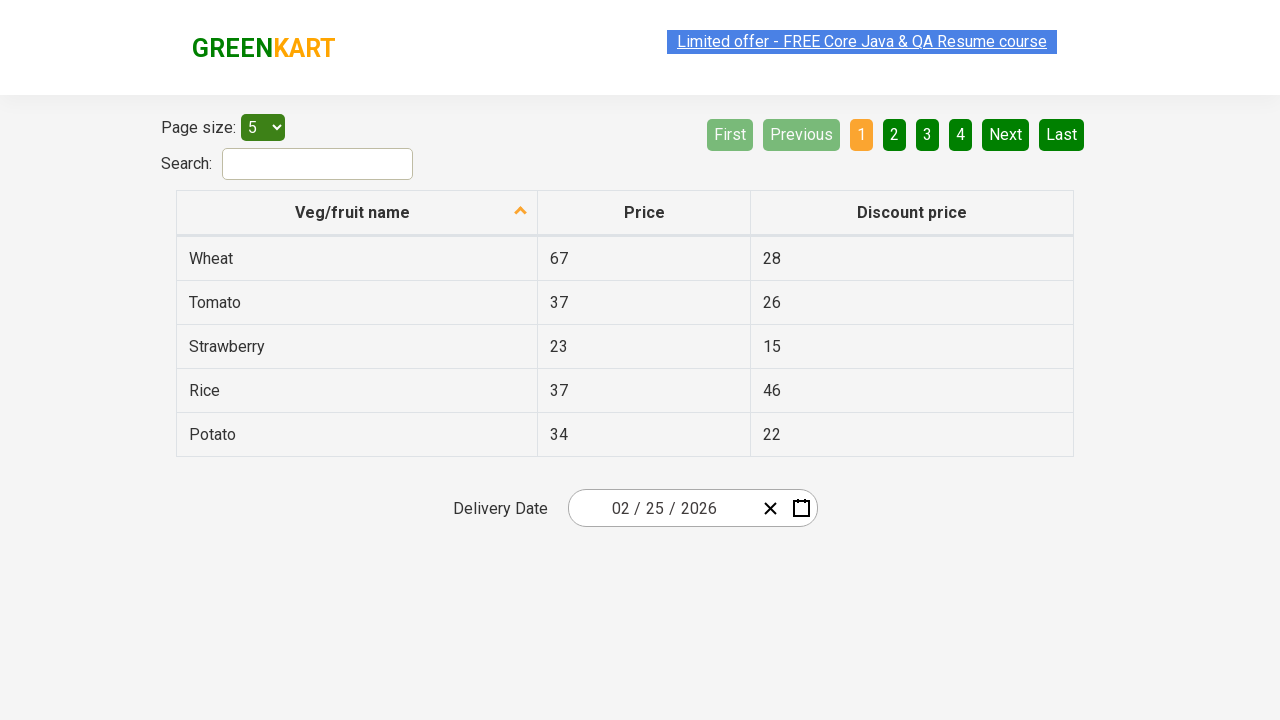

Located all vegetable name cells in the first column of the table
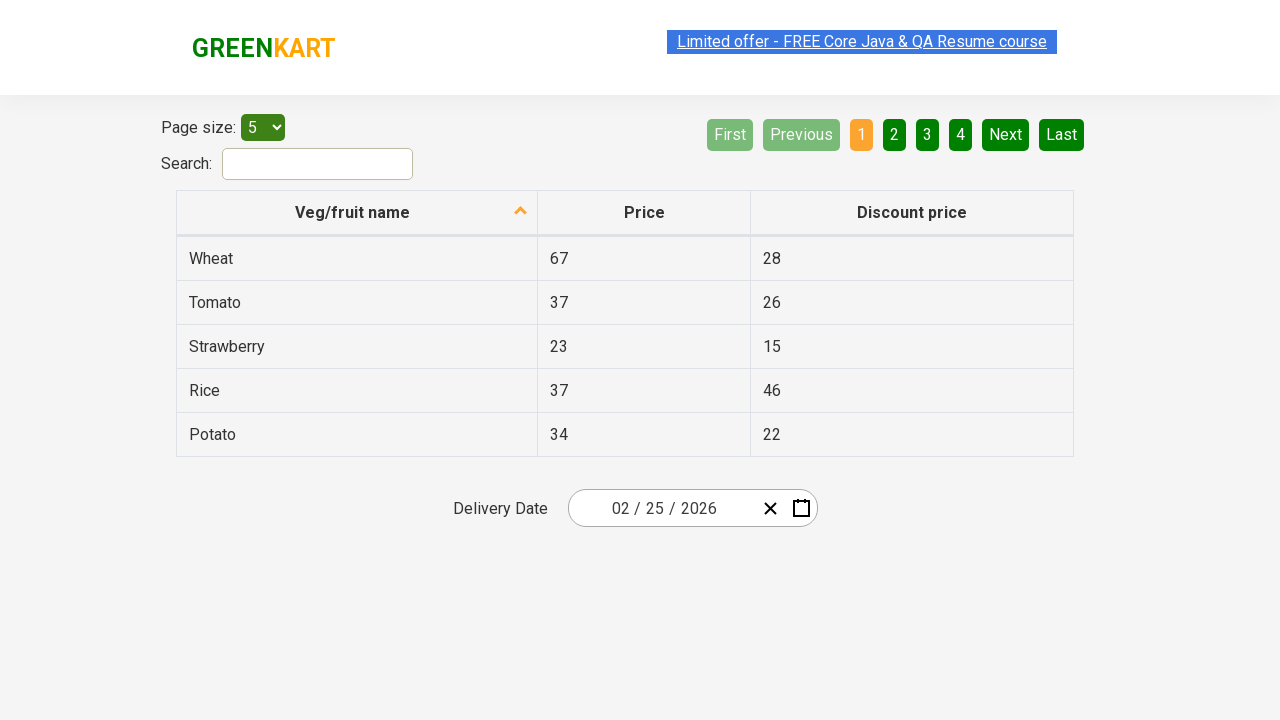

Read vegetable name: Wheat
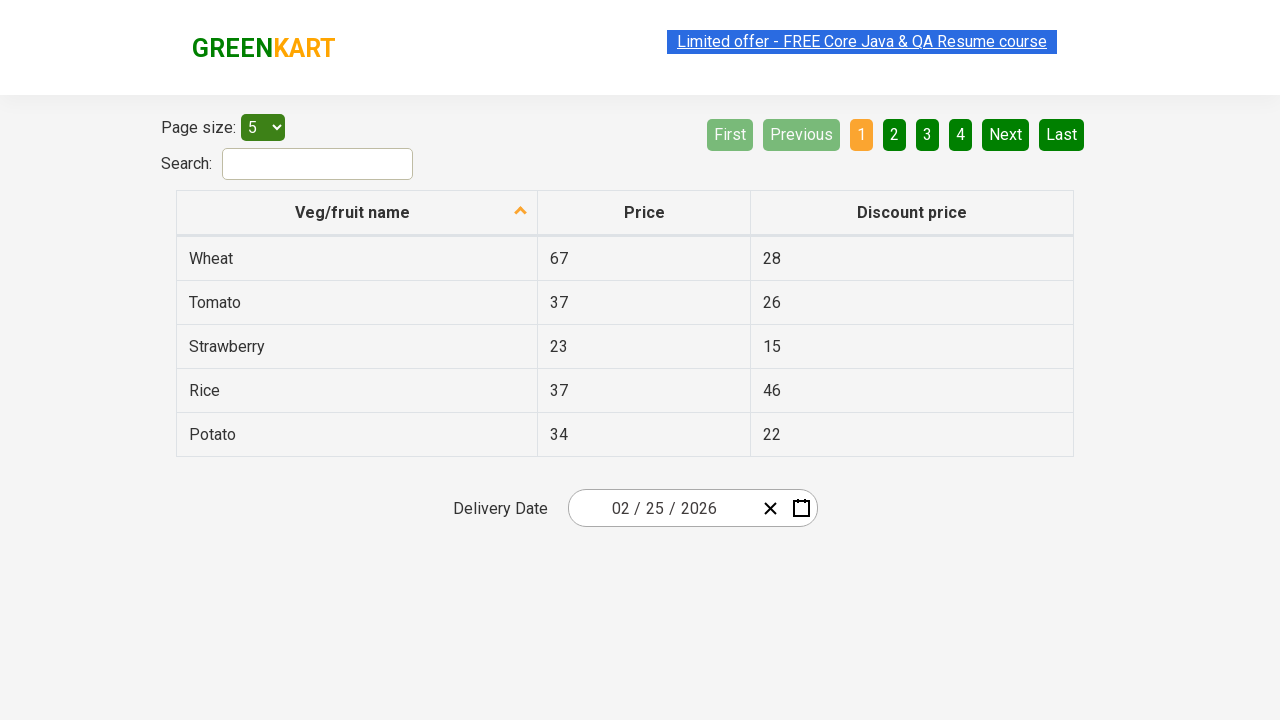

Read vegetable name: Tomato
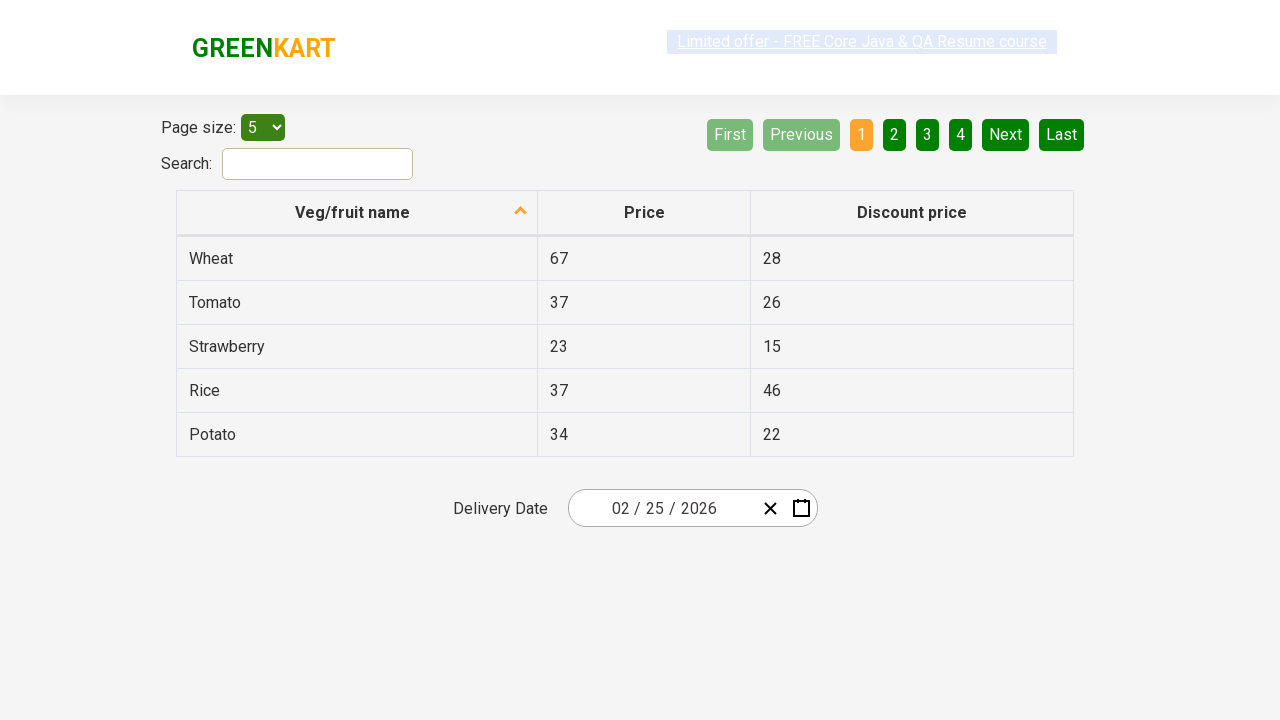

Read vegetable name: Strawberry
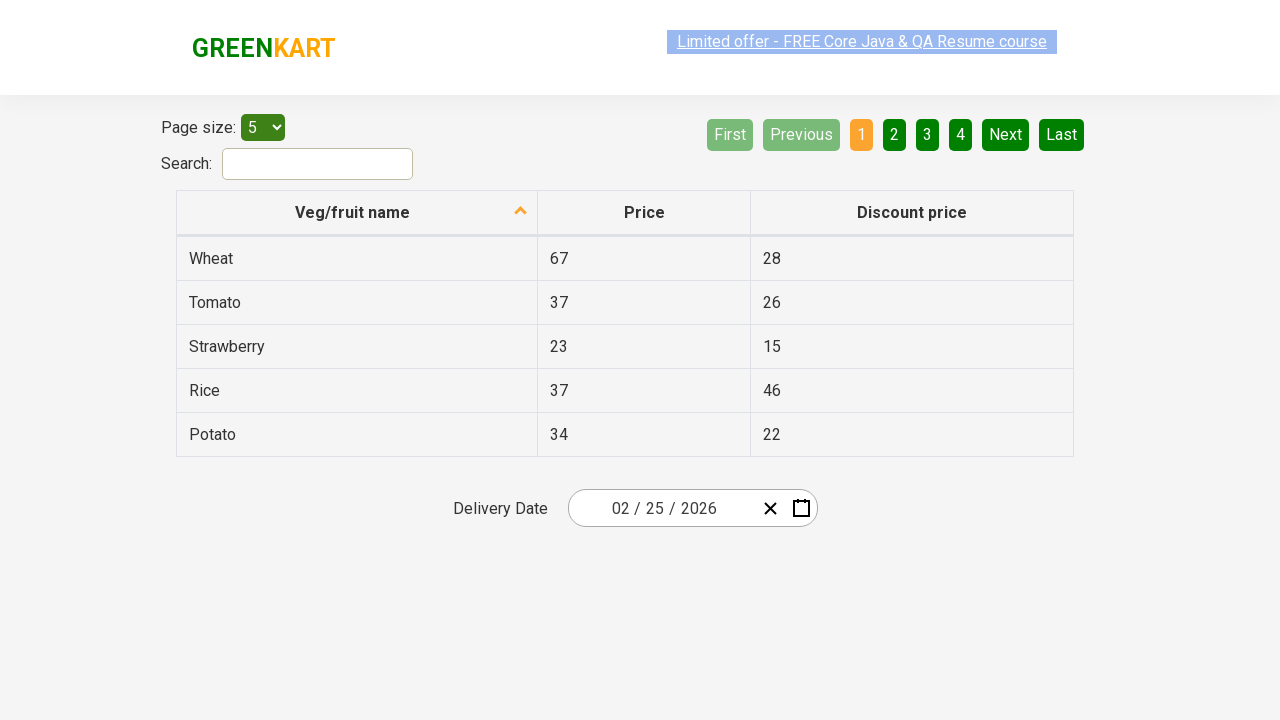

Read vegetable name: Rice
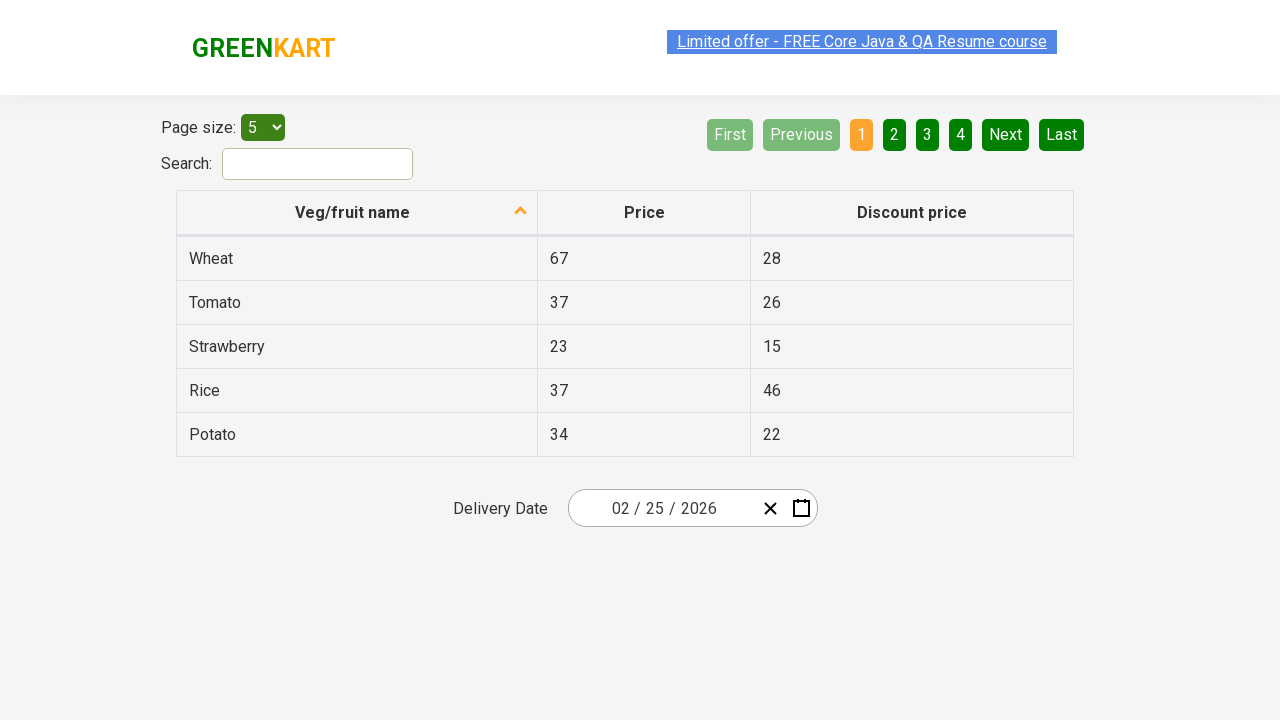

Found Rice item: Rice, locating price cell
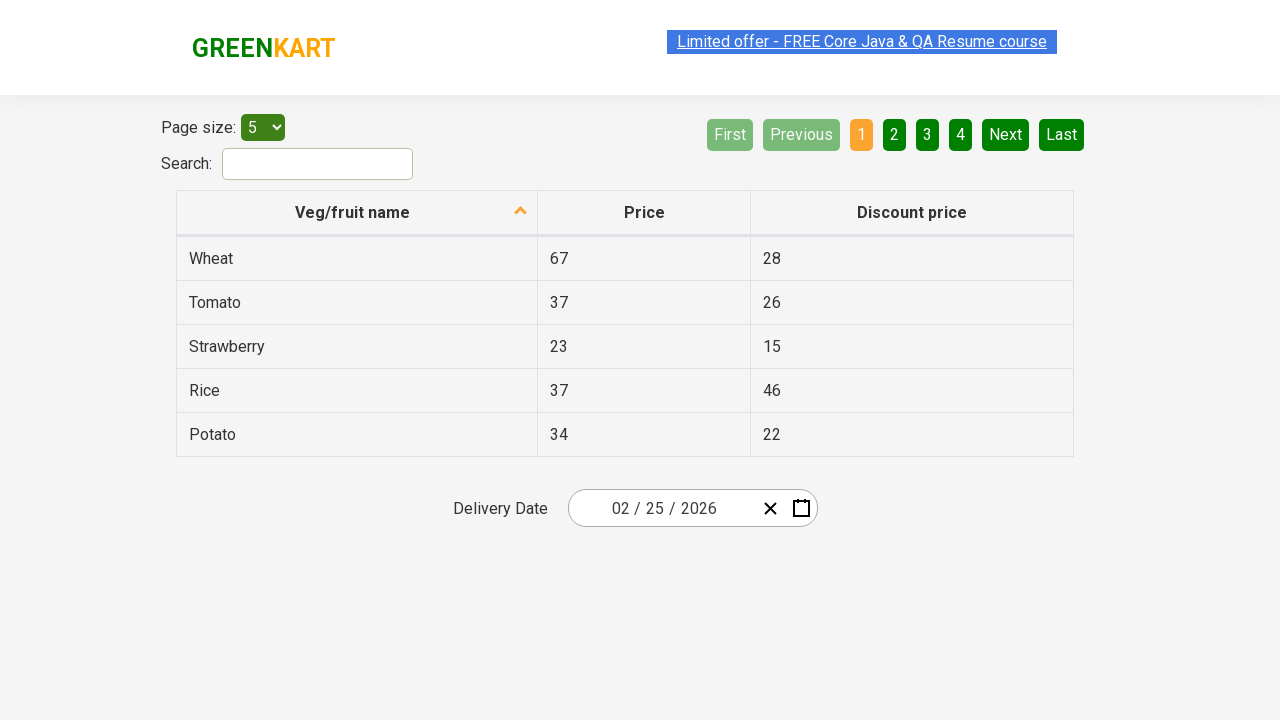

Retrieved price for Rice: 37
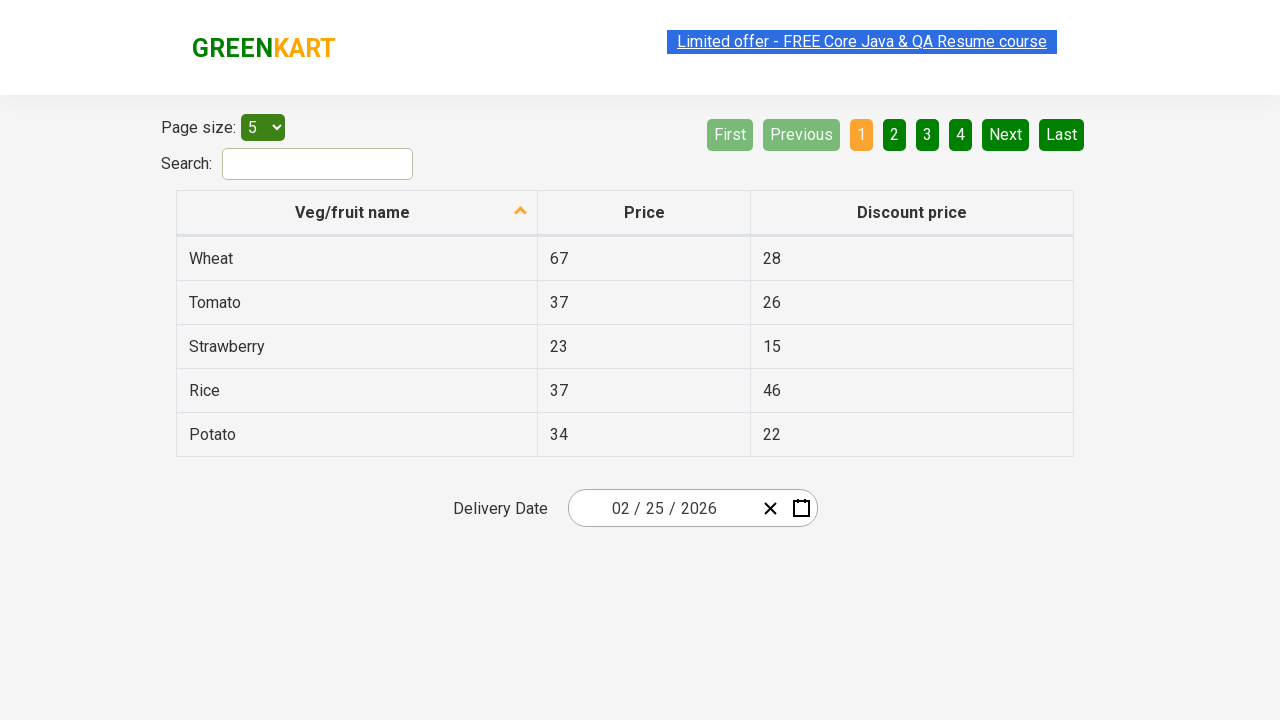

Read vegetable name: Potato
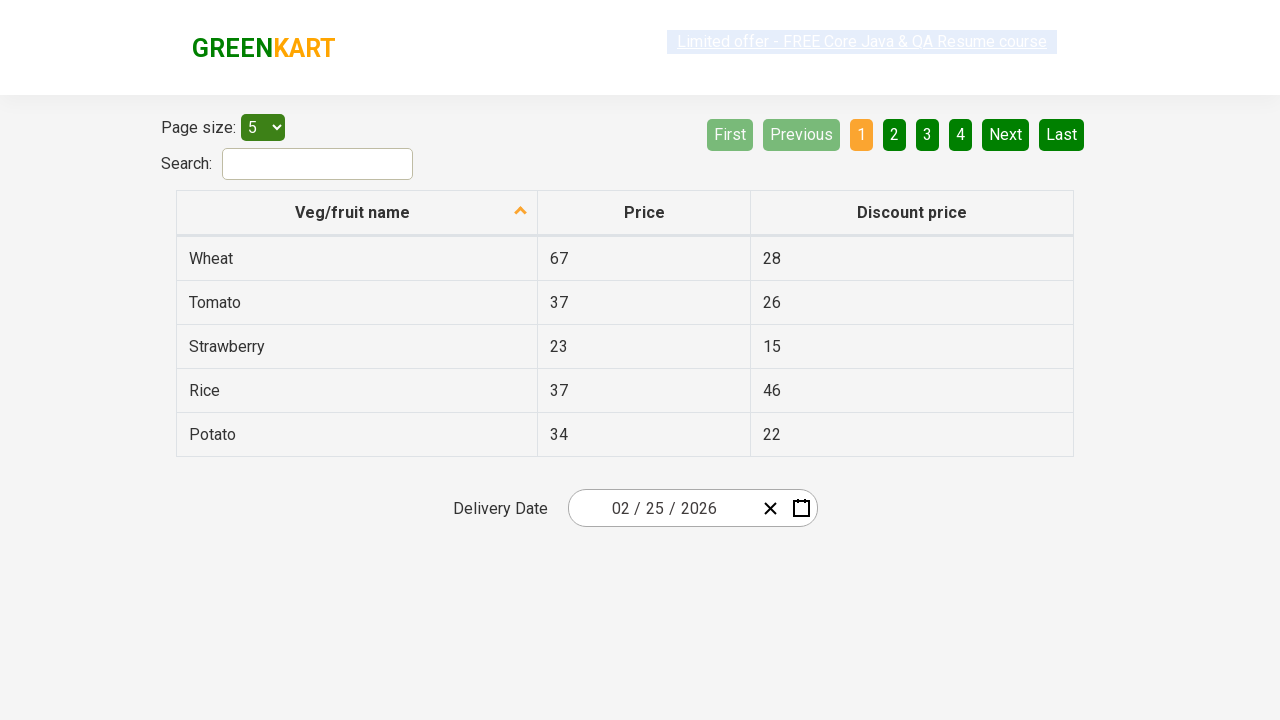

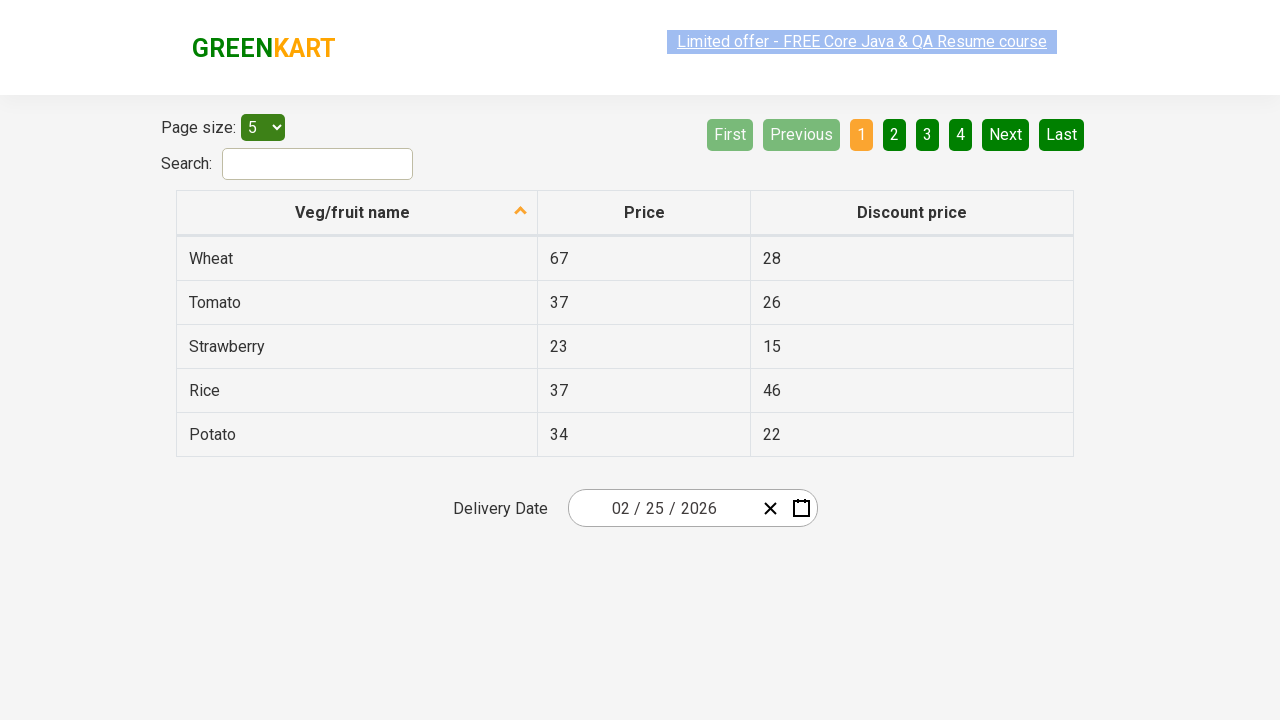